Tests window handling functionality by clicking a link that opens in a new window, switching between parent and child windows, and verifying content in each window

Starting URL: http://the-internet.herokuapp.com/

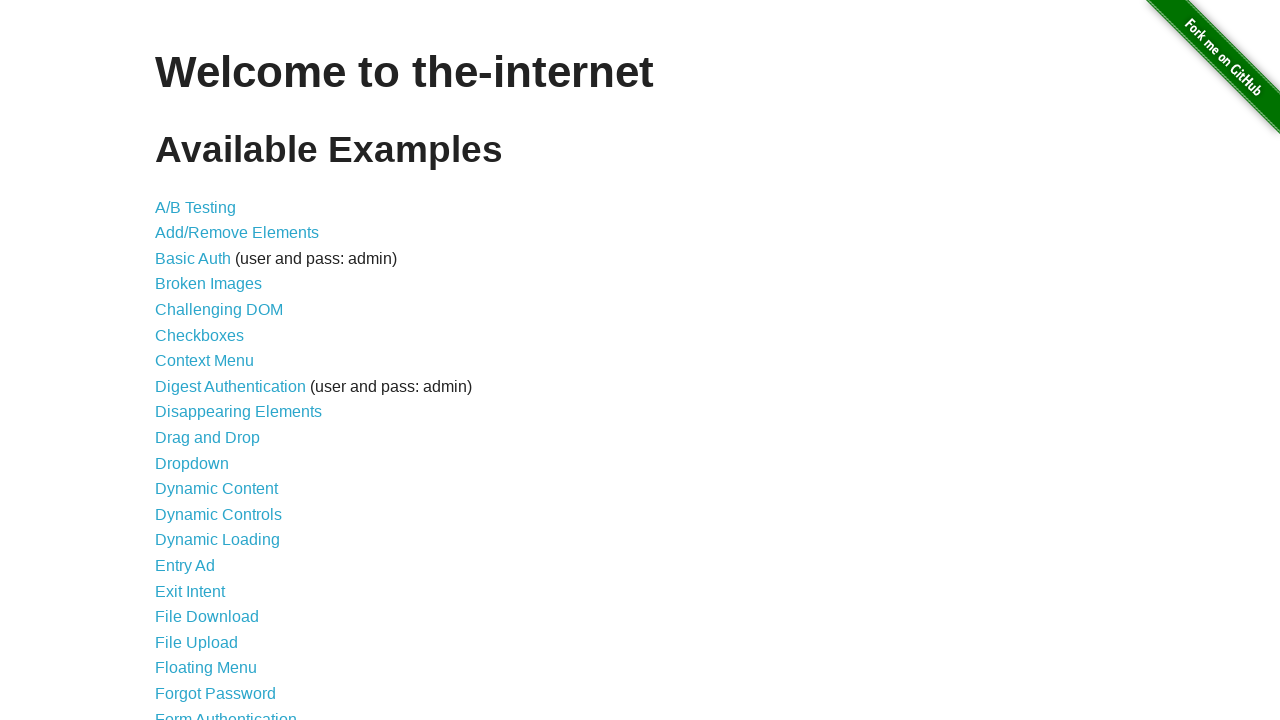

Clicked on 'Multiple Windows' link (item 33) at (218, 369) on xpath=//*[@id='content']/ul/li[33]/a
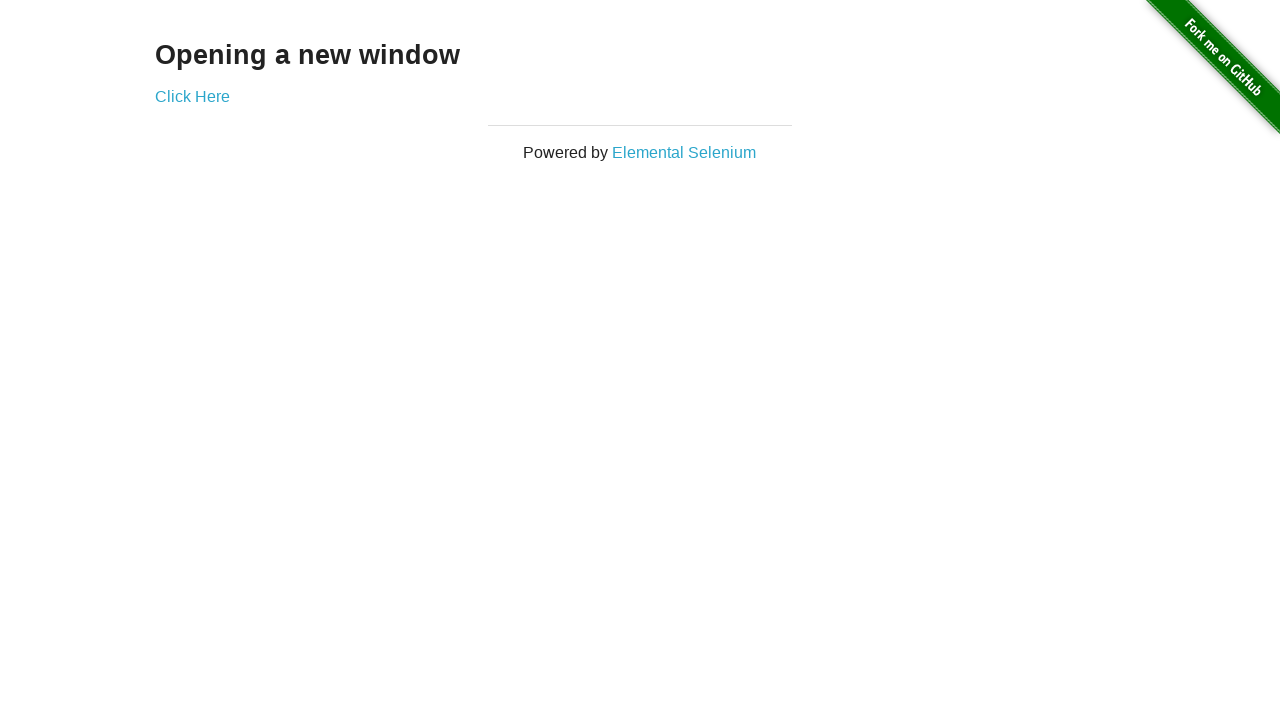

Clicked link that opens new window at (192, 96) on xpath=//div[@class='example']//a[@target='_blank']
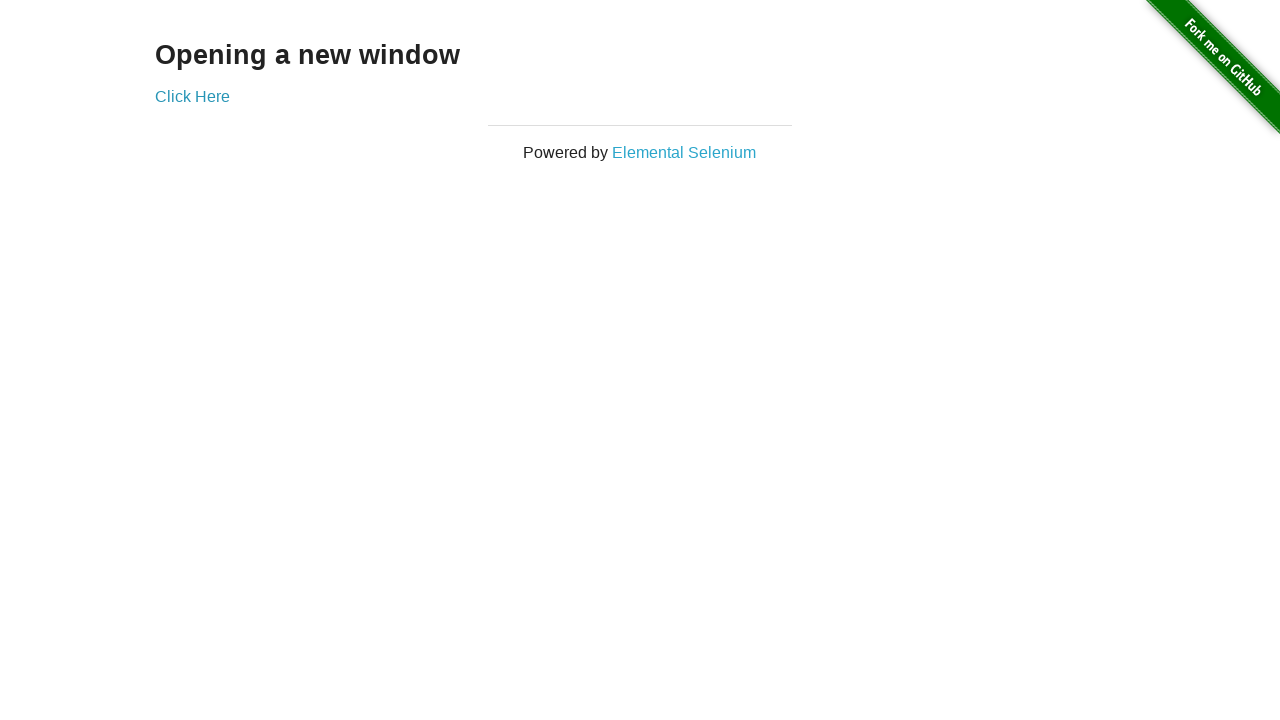

New popup window opened and captured
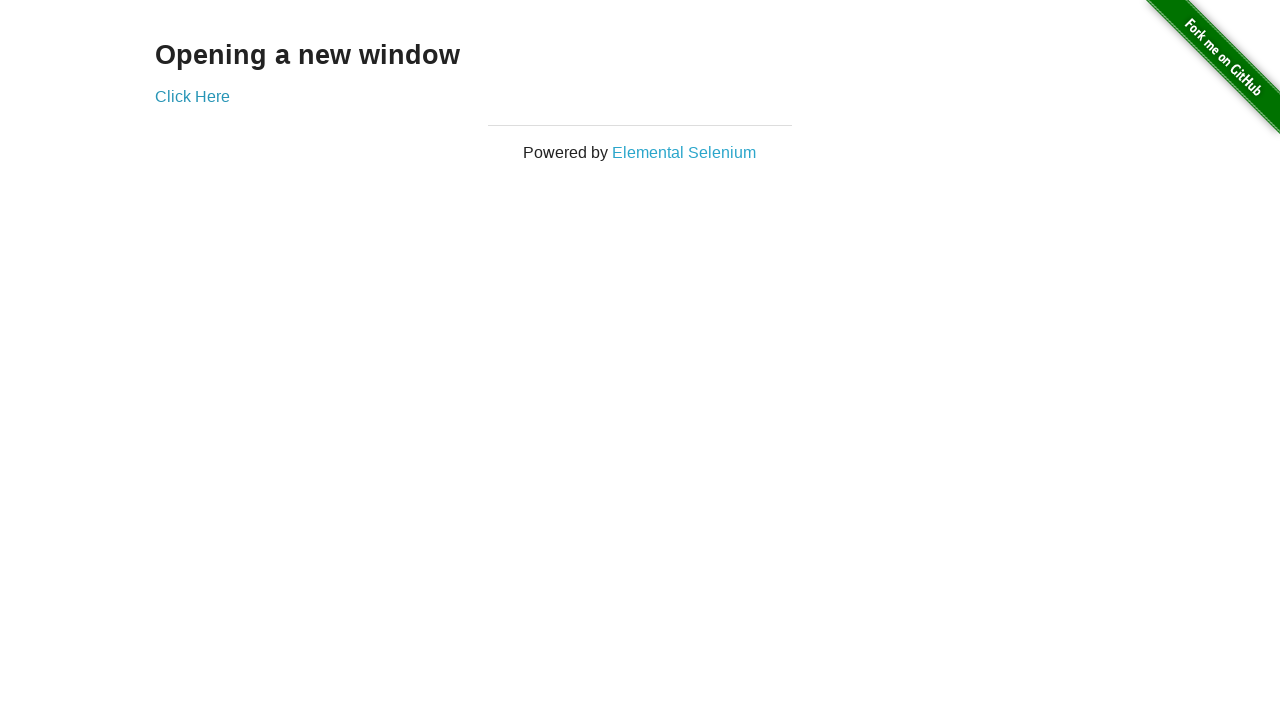

Retrieved text from new window: New Window
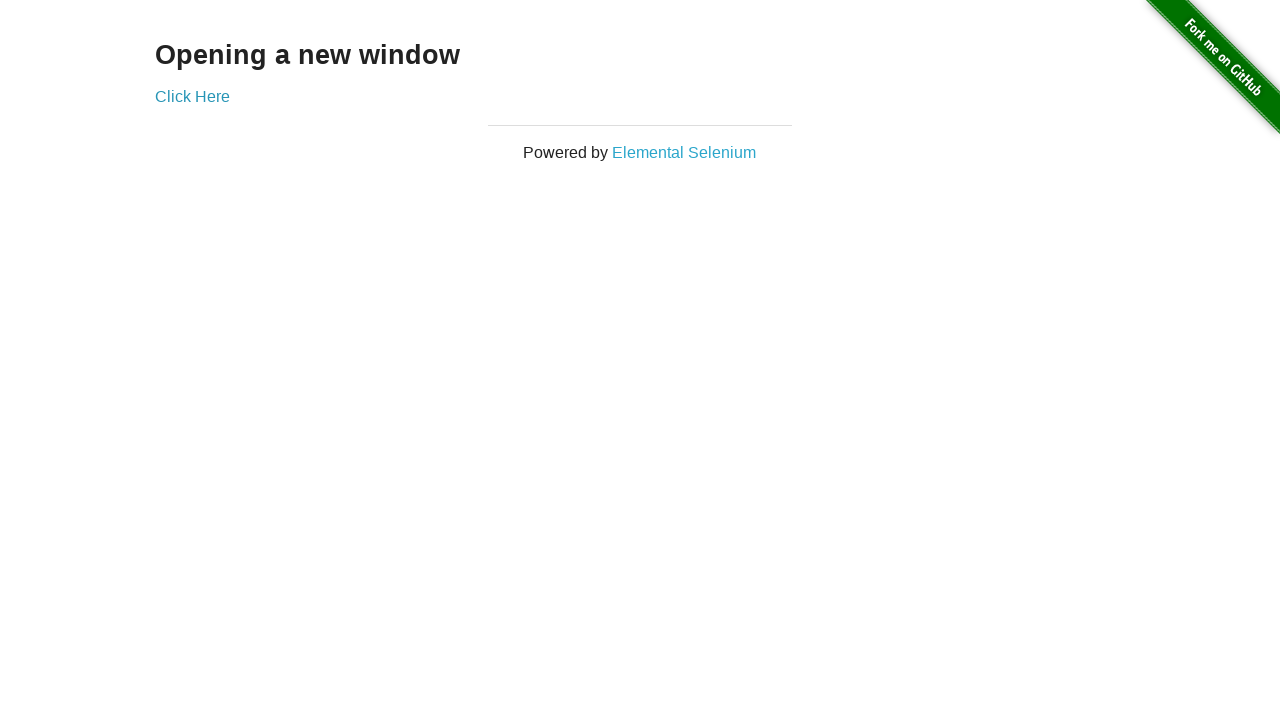

Retrieved text from original window: Opening a new window
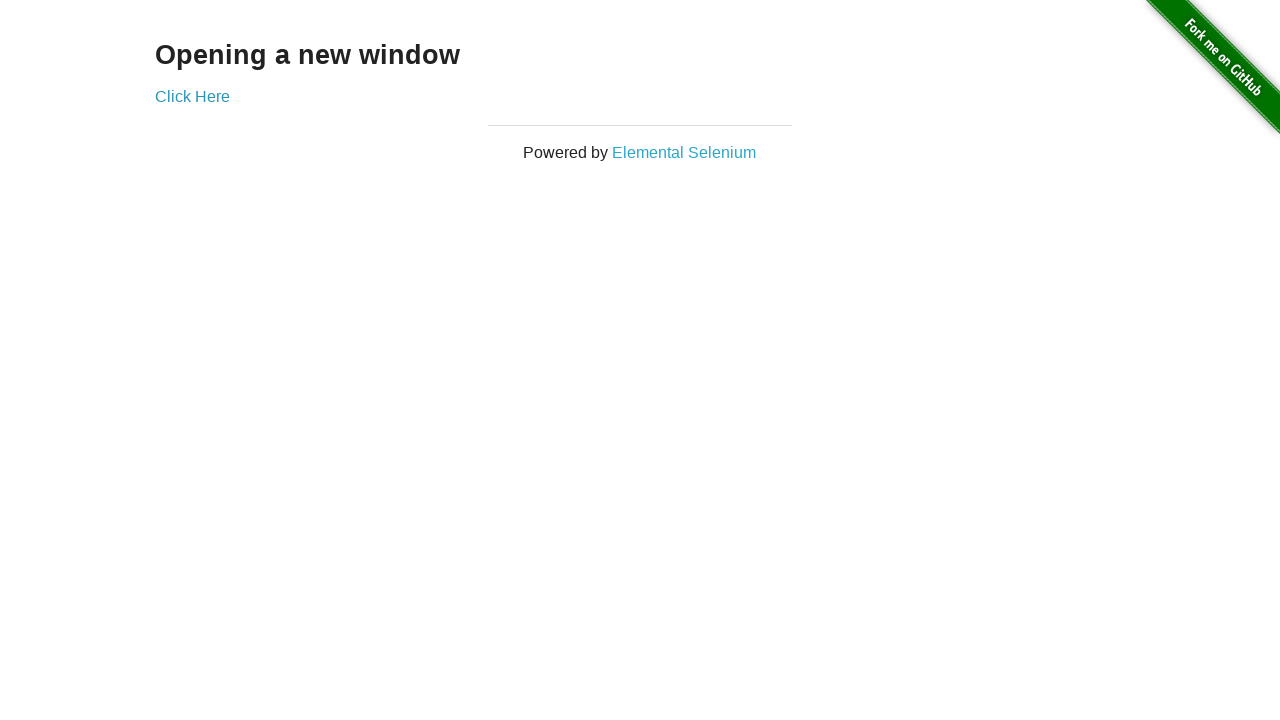

Closed the new popup window
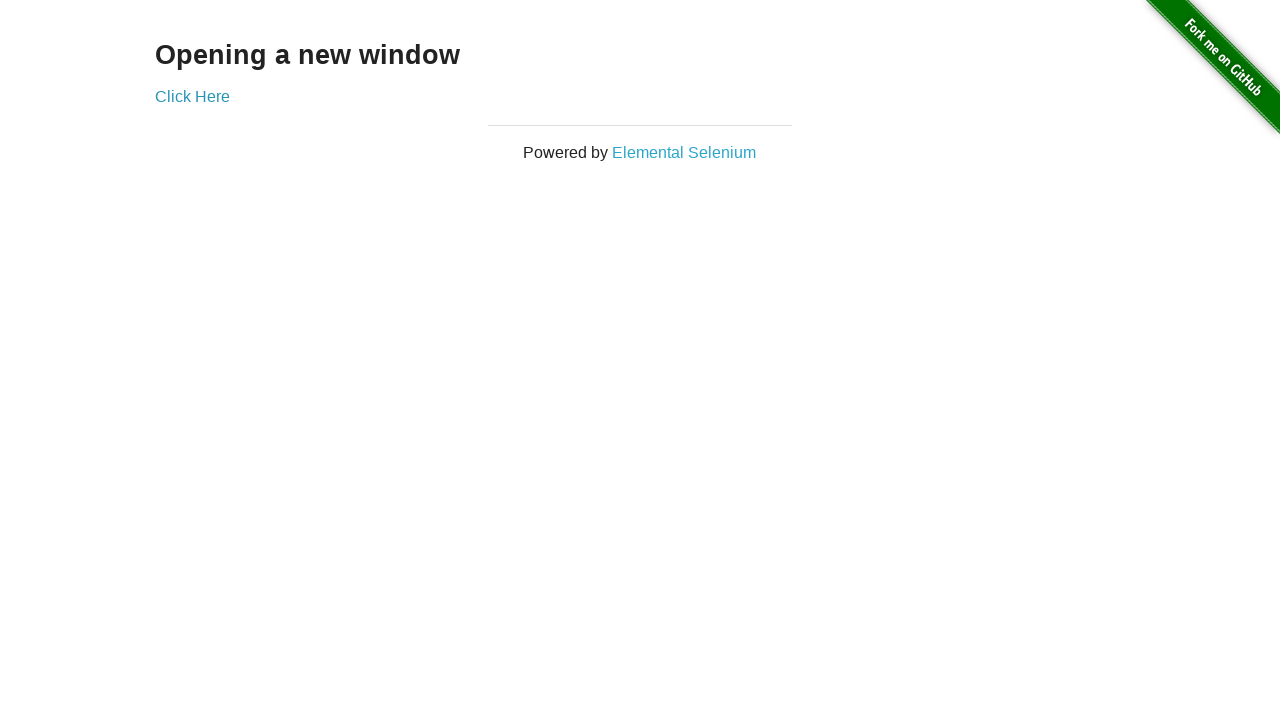

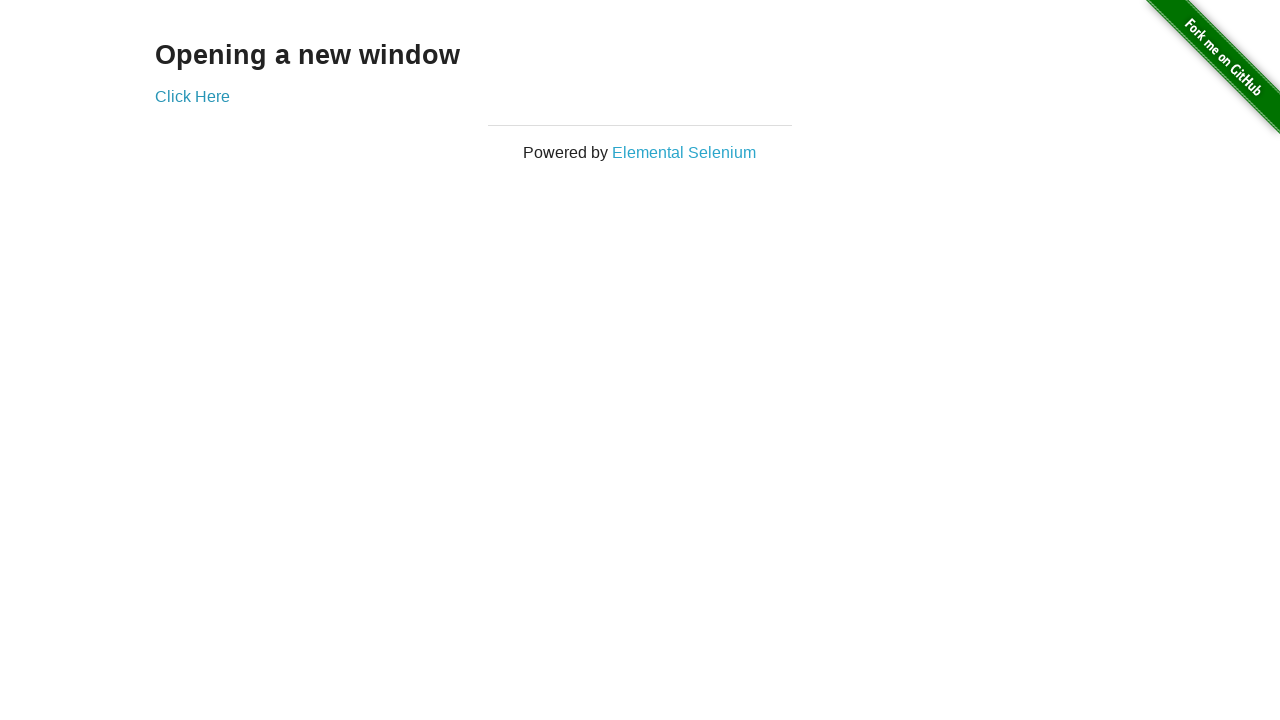